Tests right-click context menu functionality by performing a right-click action on an element, selecting Edit from the context menu, and accepting the resulting alert

Starting URL: http://swisnl.github.io/jQuery-contextMenu/demo.html

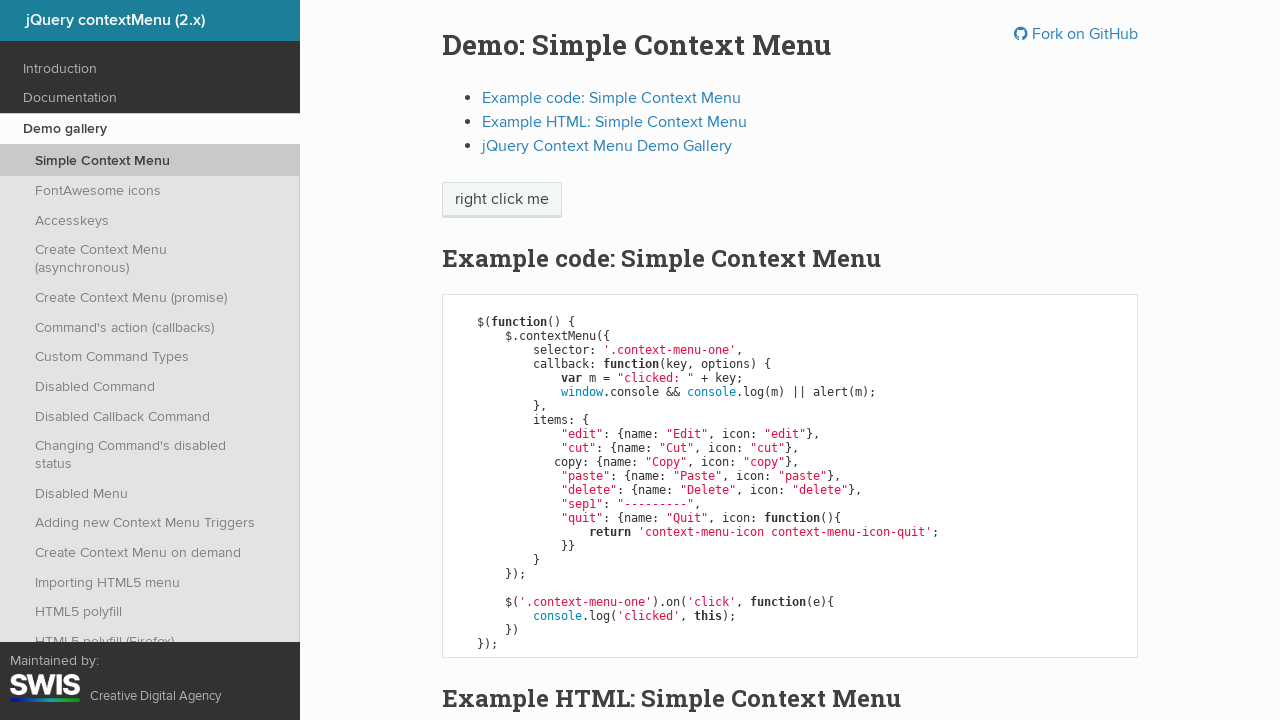

Located the 'right click me' element
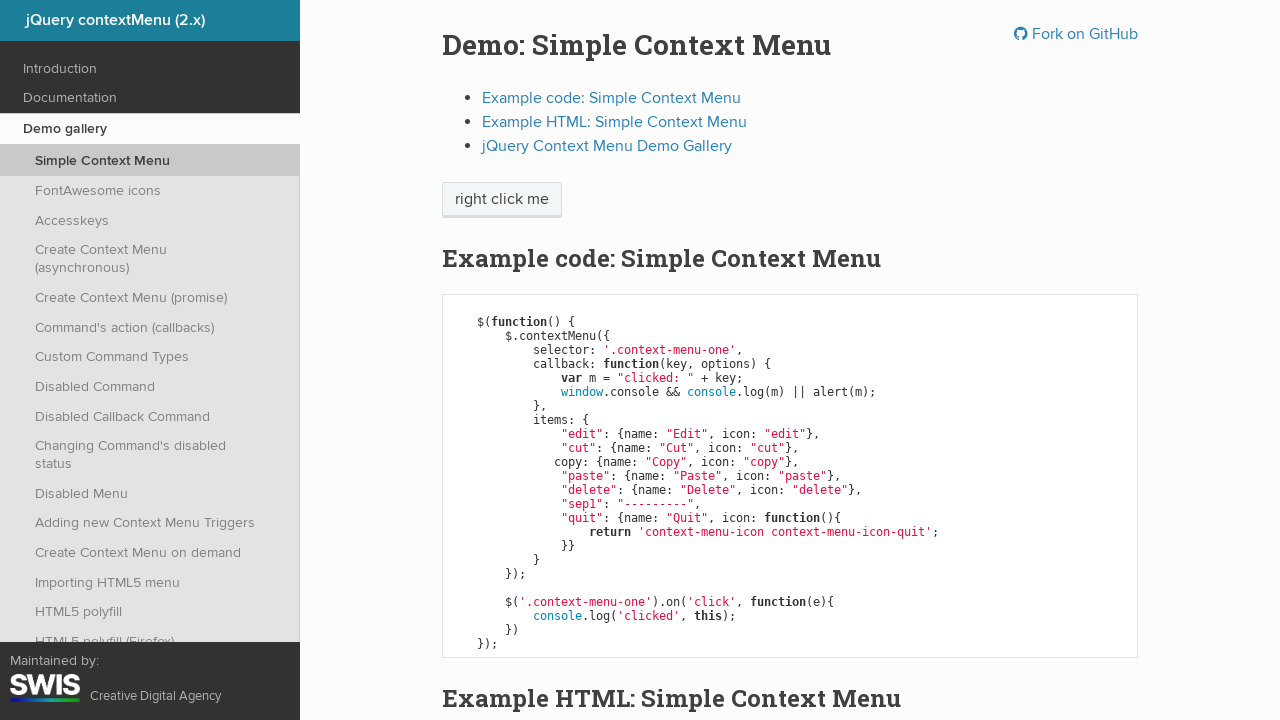

Performed right-click on the element to open context menu at (502, 200) on xpath=//span[text()='right click me']
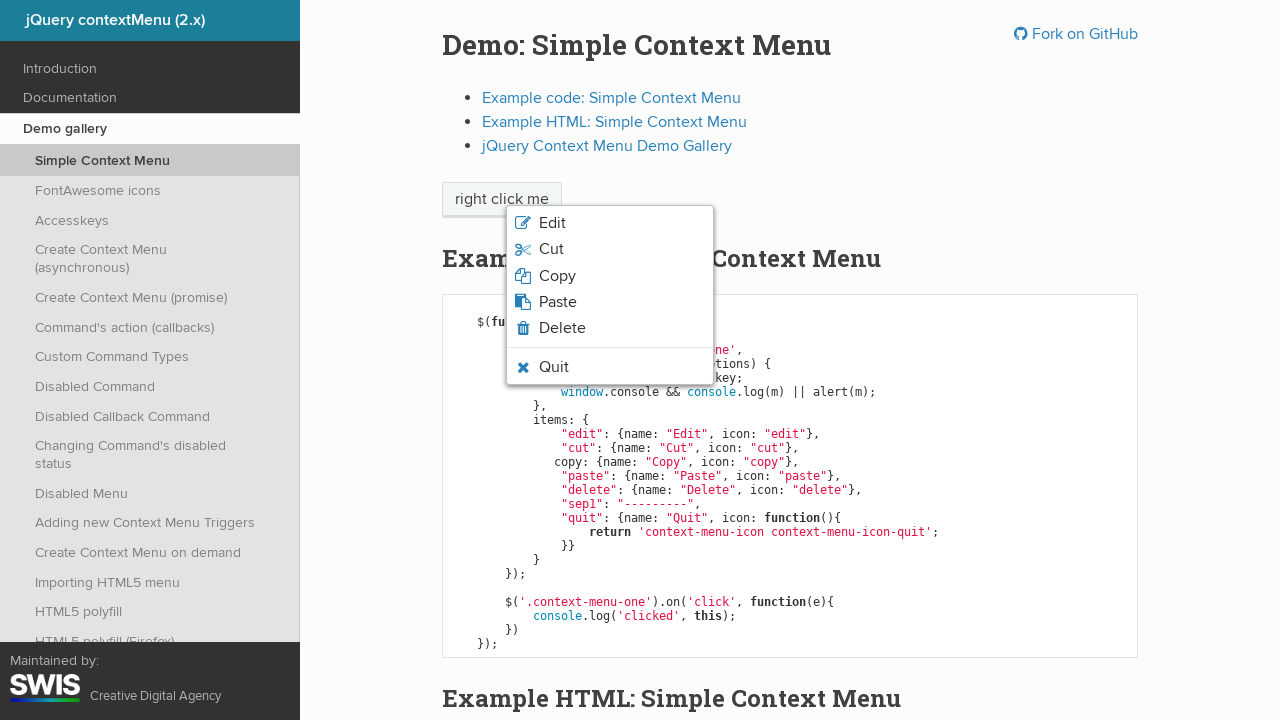

Clicked 'Edit' option from the context menu at (552, 223) on xpath=//span[text()='Edit']
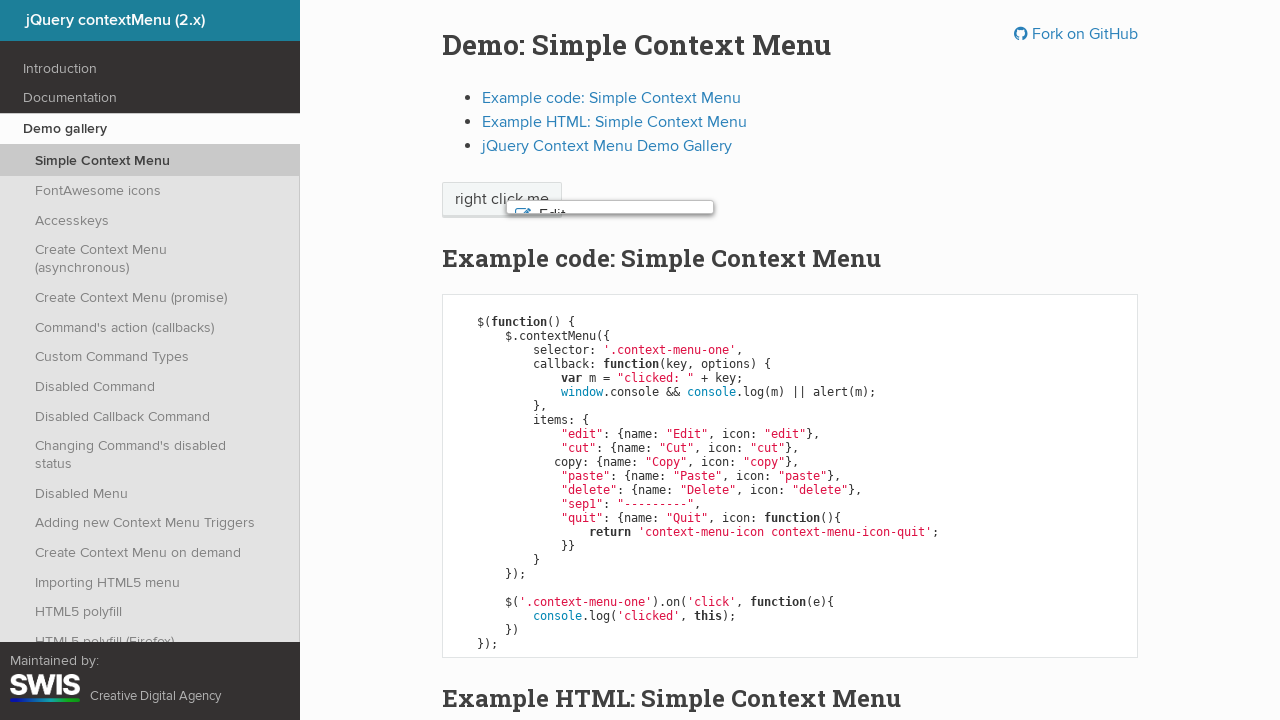

Accepted the alert dialog
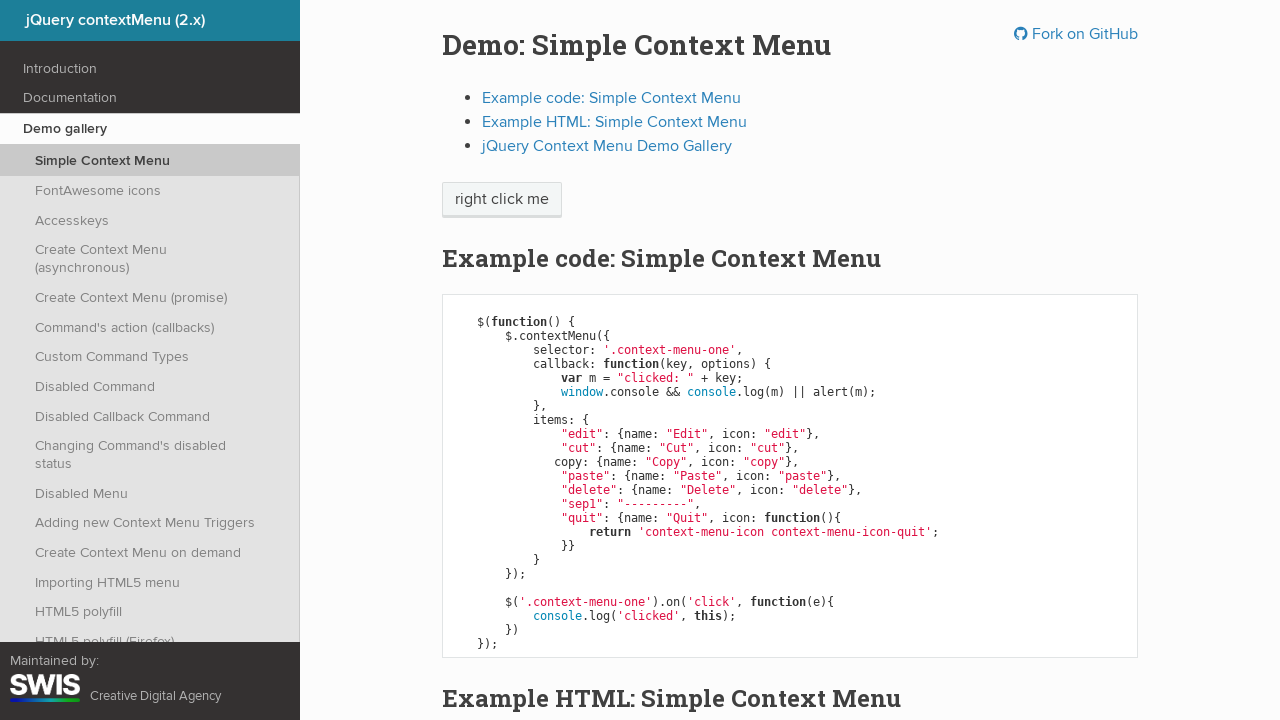

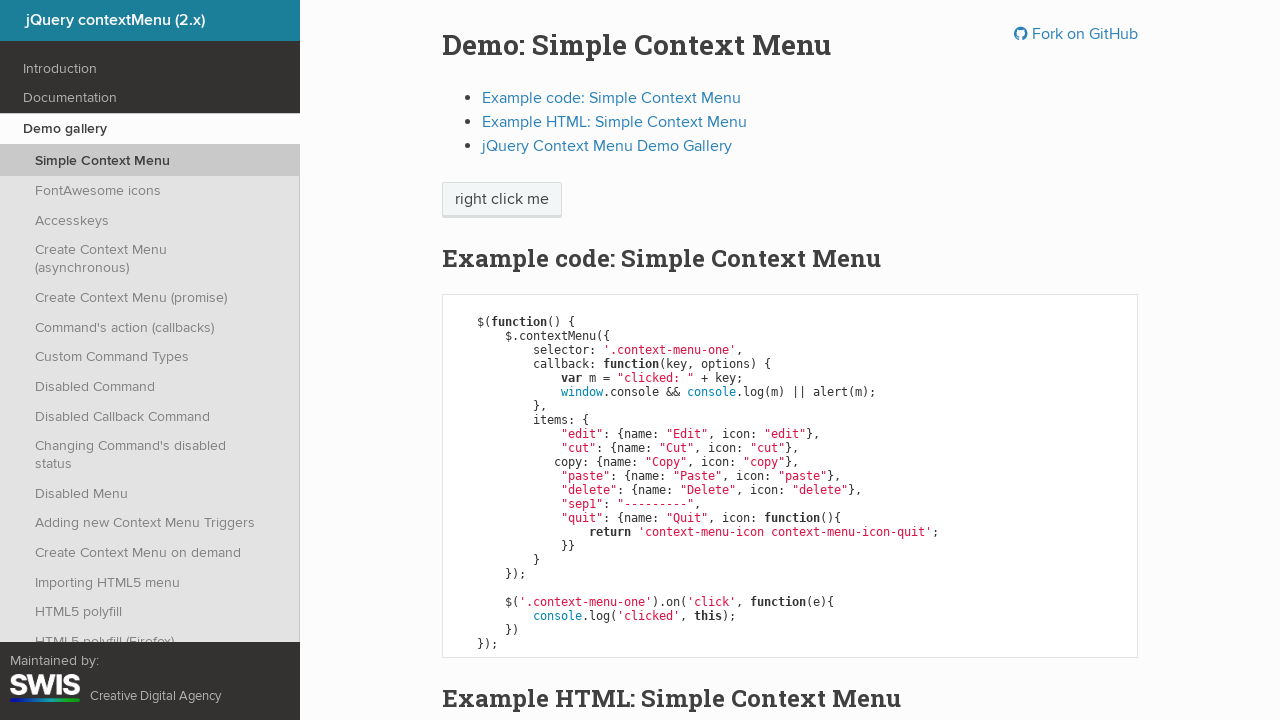